Tests sorting functionality in CATALOG section by selecting various sorting options from the dropdown

Starting URL: http://intershop5.skillbox.ru/

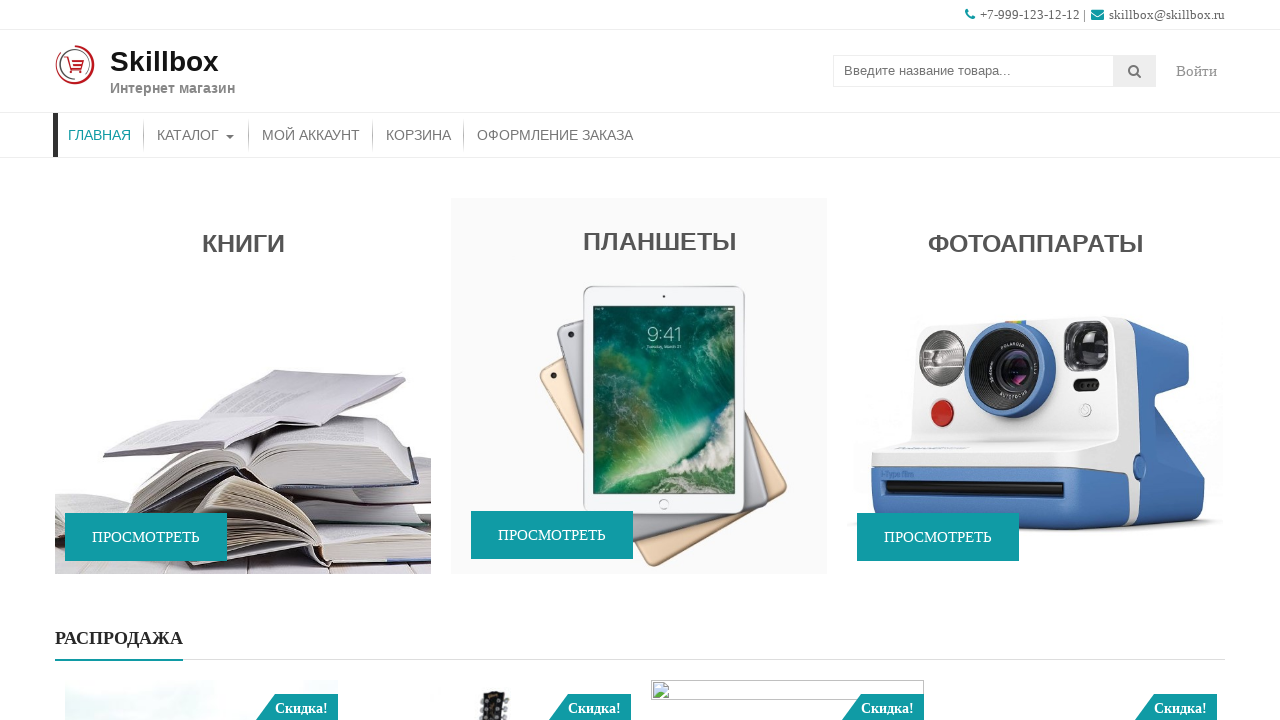

Clicked CATALOG menu item to navigate to catalog section at (196, 135) on #menu-item-46
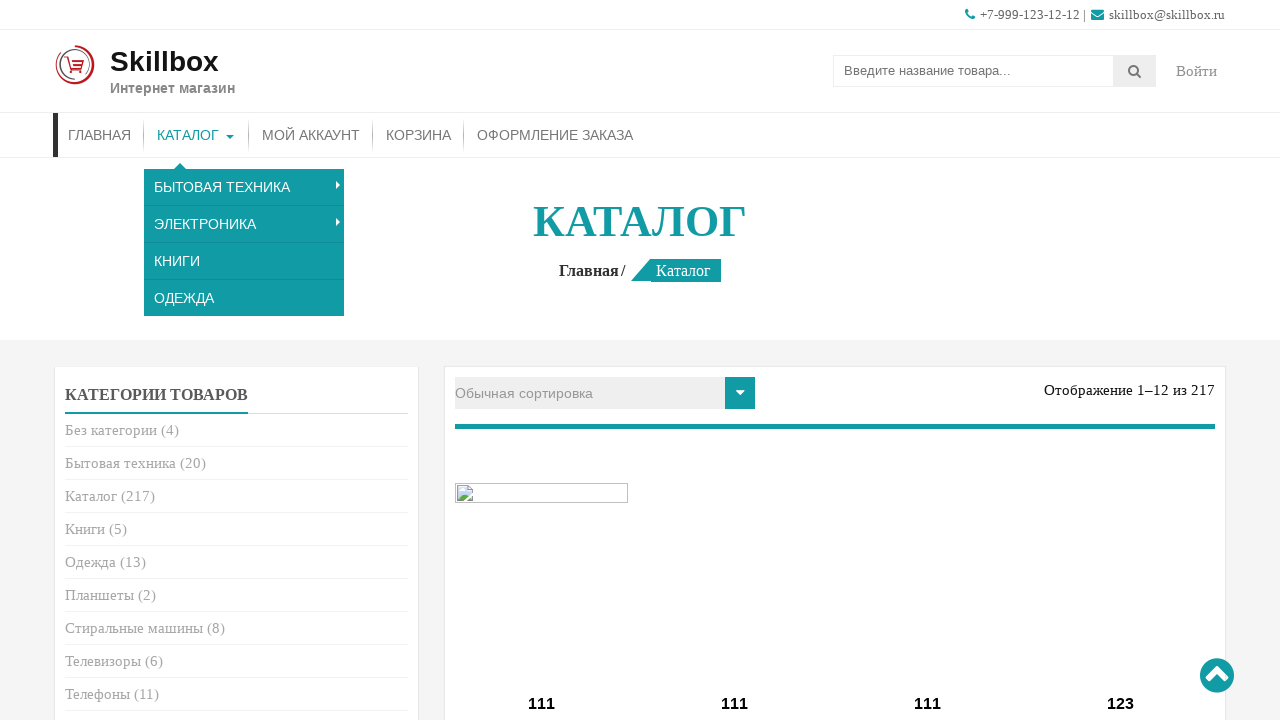

Selected 'По популярности' (By popularity) sorting option on select[name='orderby']
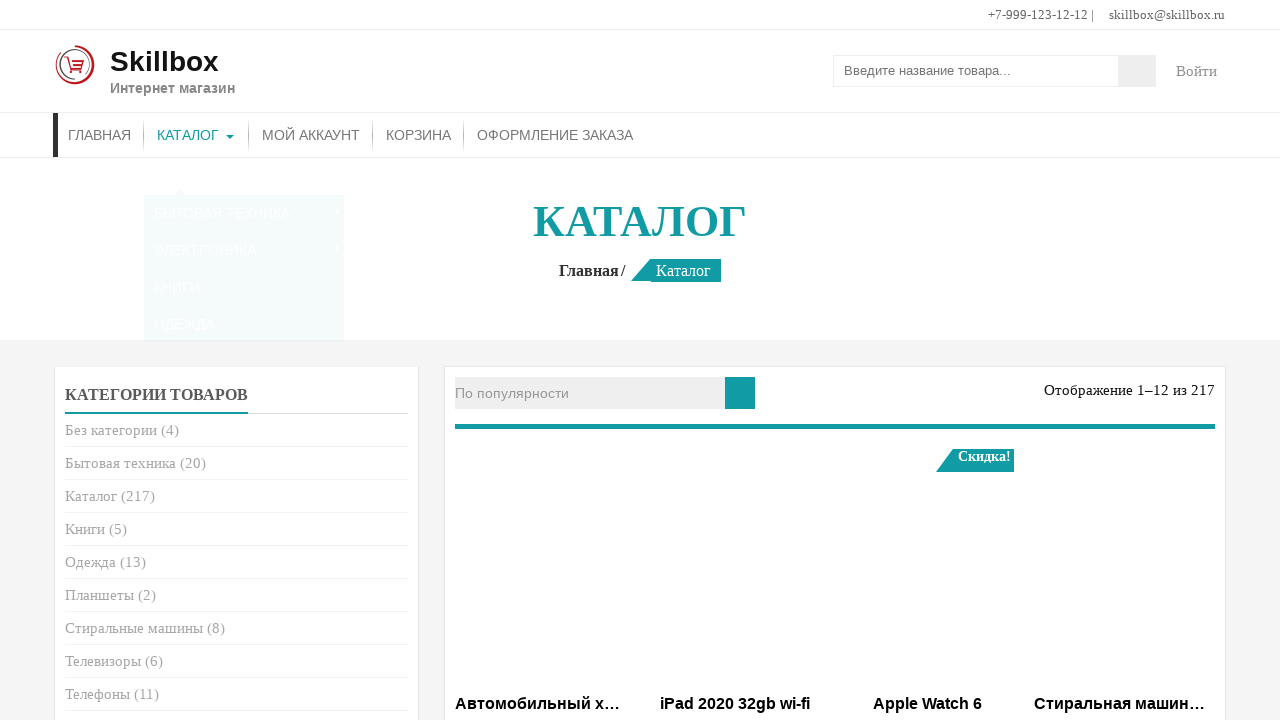

Selected 'Обычная сортировка' (Default sorting) option on select[name='orderby']
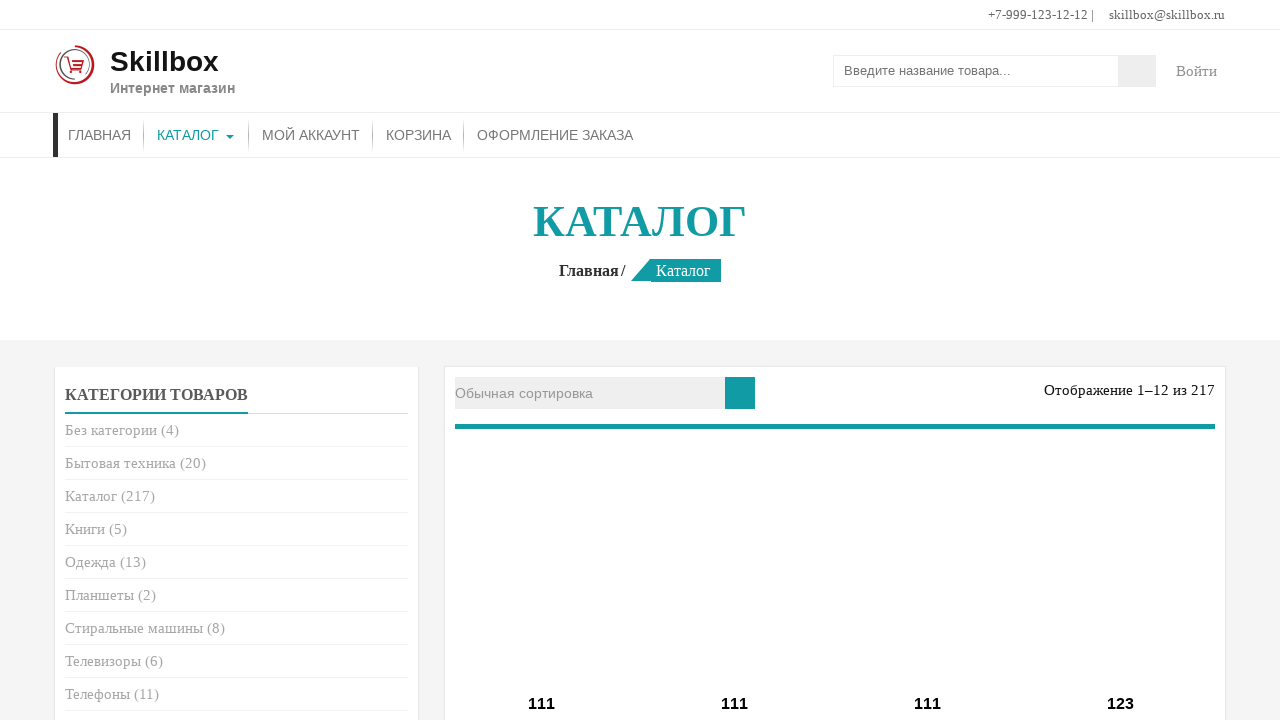

Selected 'По отзывам' (By reviews) sorting option on select[name='orderby']
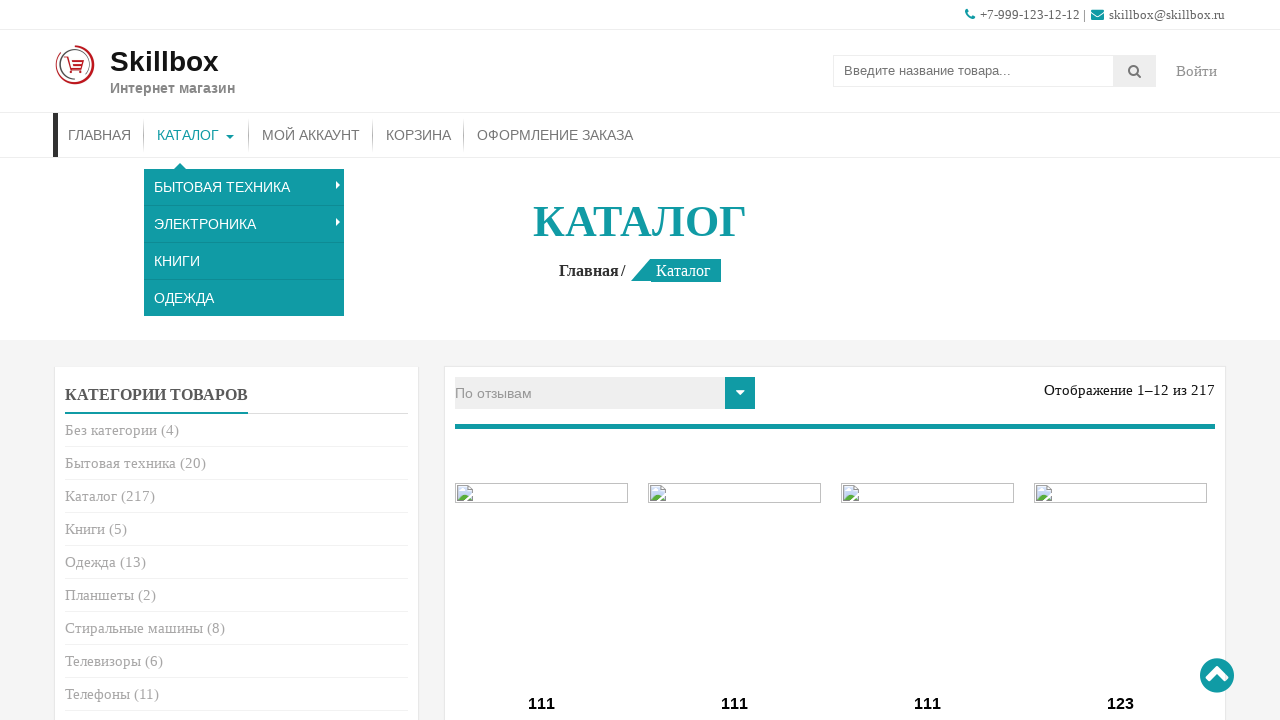

Selected 'Последние' (Latest) sorting option on select[name='orderby']
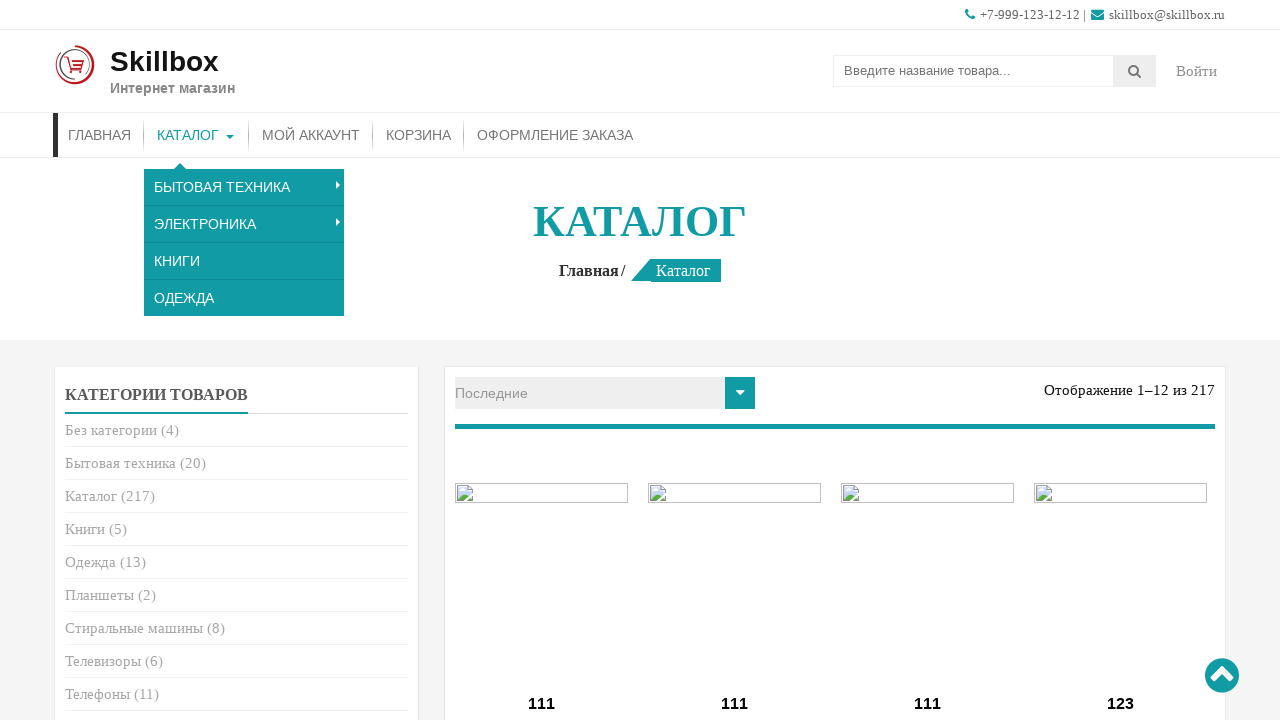

Selected 'По возрастанию цены' (By price ascending) sorting option on select[name='orderby']
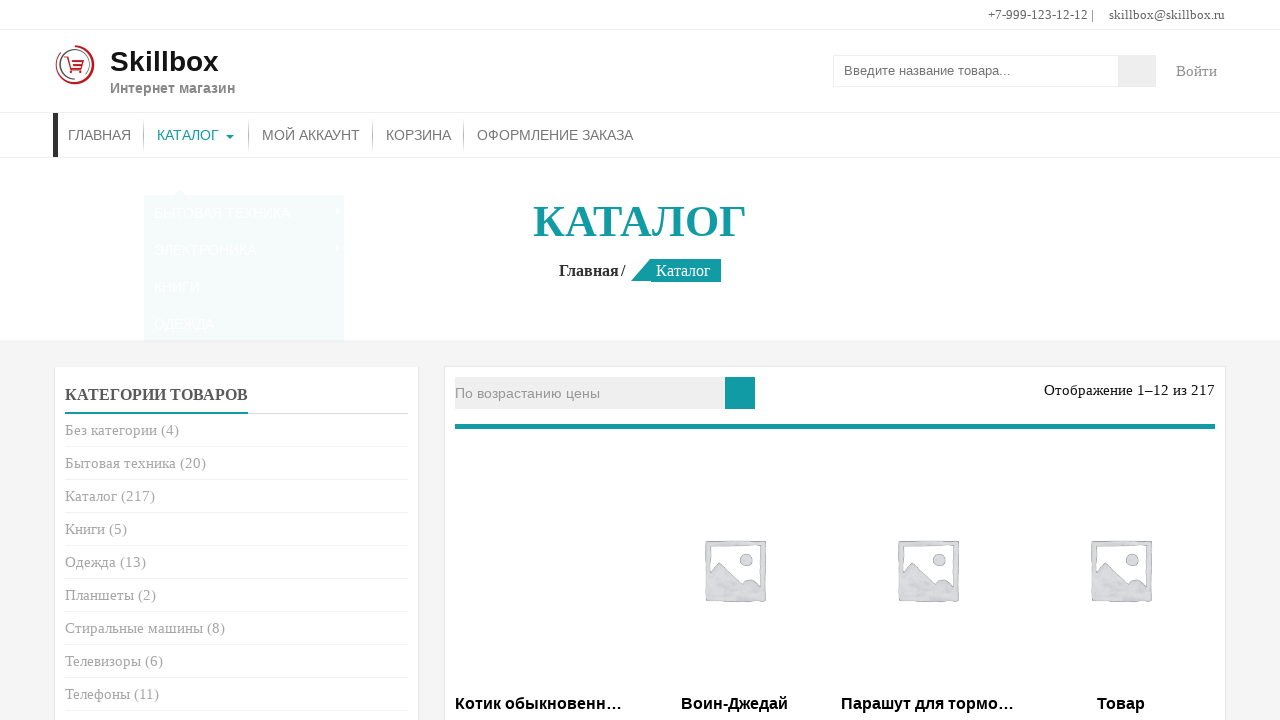

Selected 'По убыванию цены' (By price descending) sorting option on select[name='orderby']
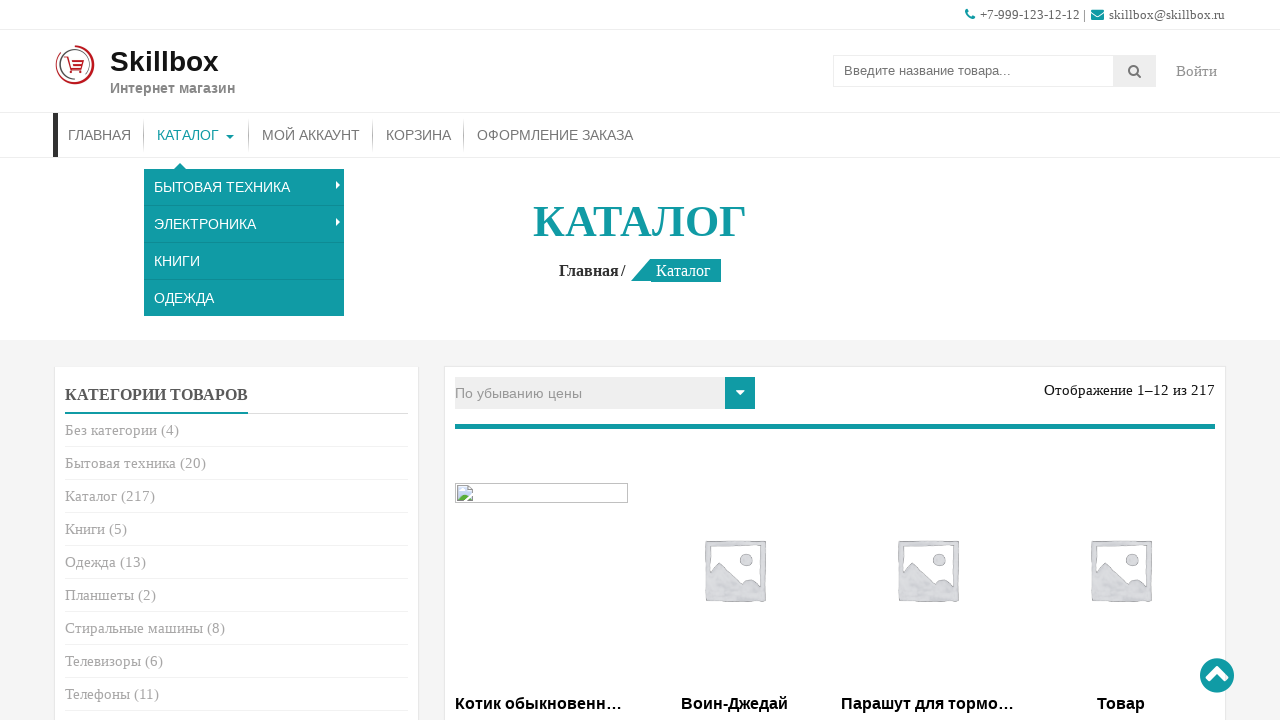

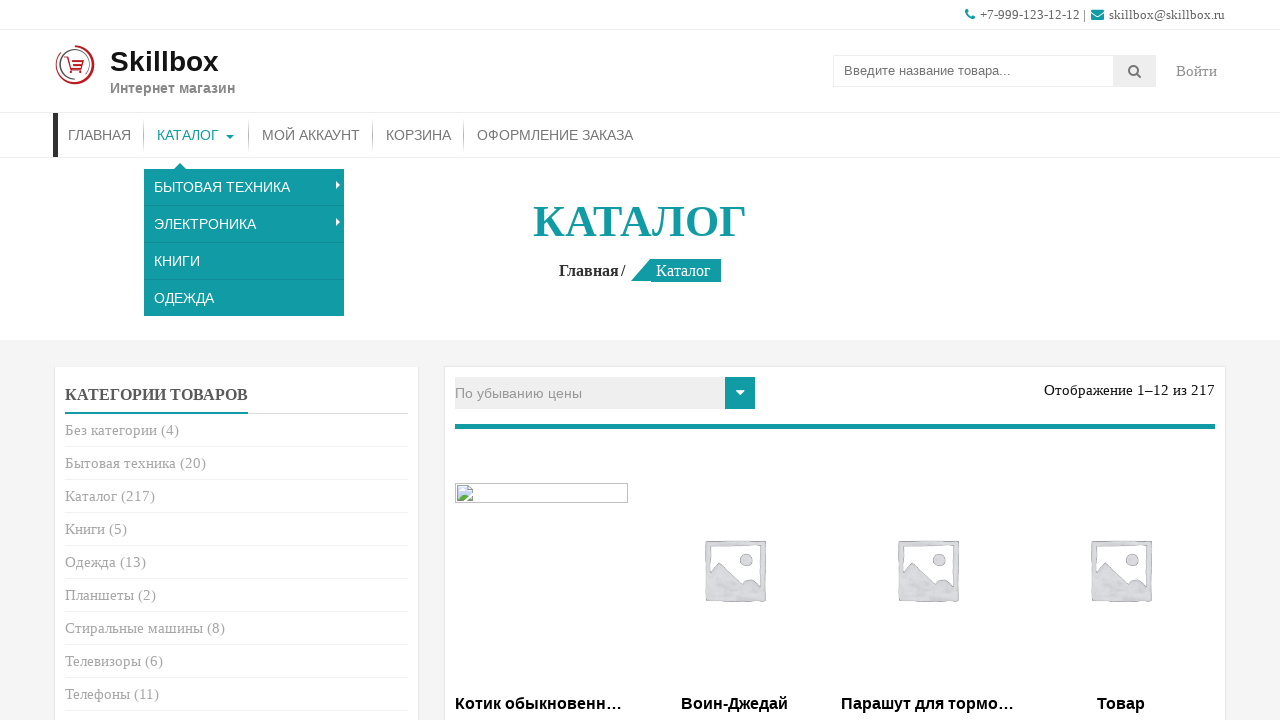